Tests drag and drop functionality by dragging an element to a specific position using jQuery UI's draggable demo

Starting URL: https://jqueryui.com/draggable/

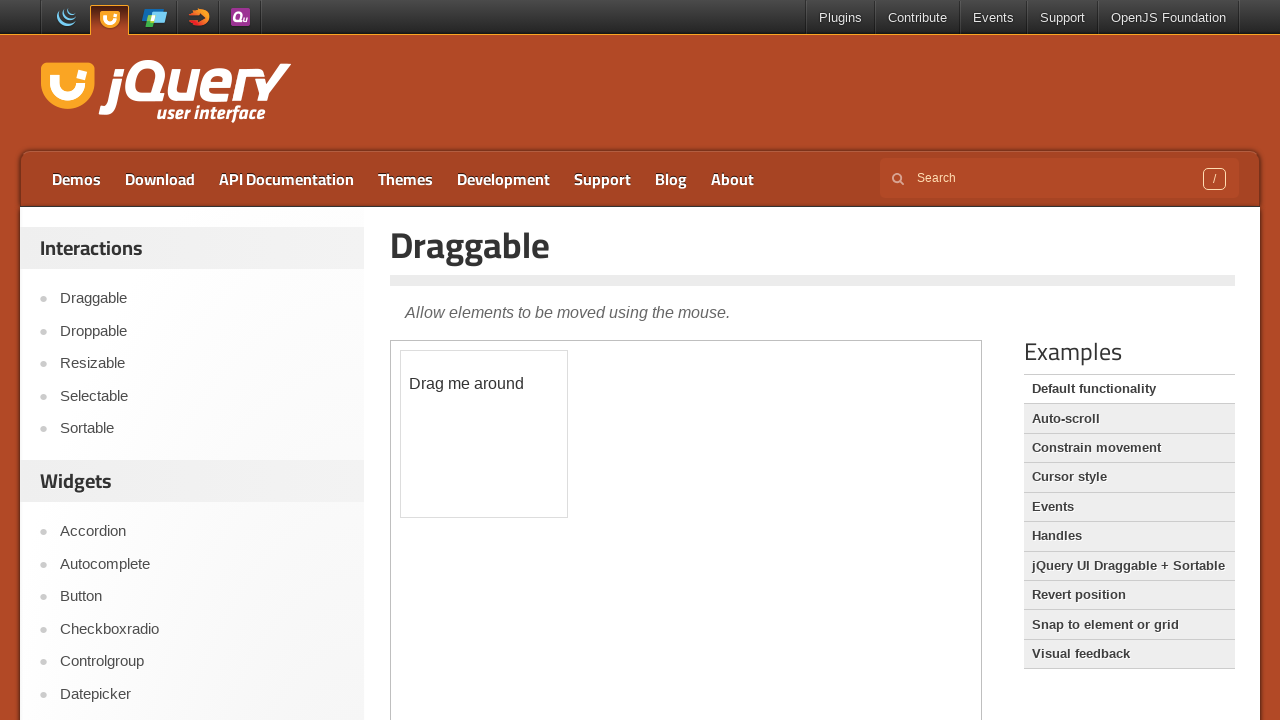

Located the demo iframe
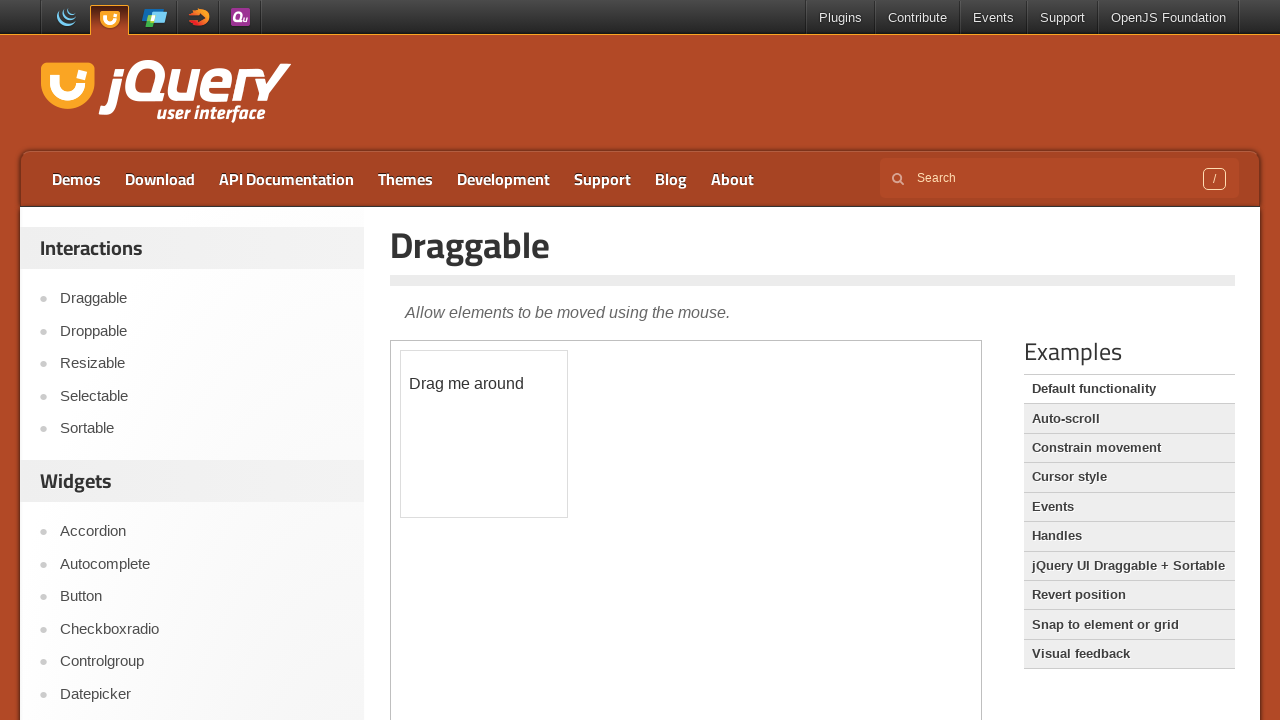

Located the draggable element with id 'draggable'
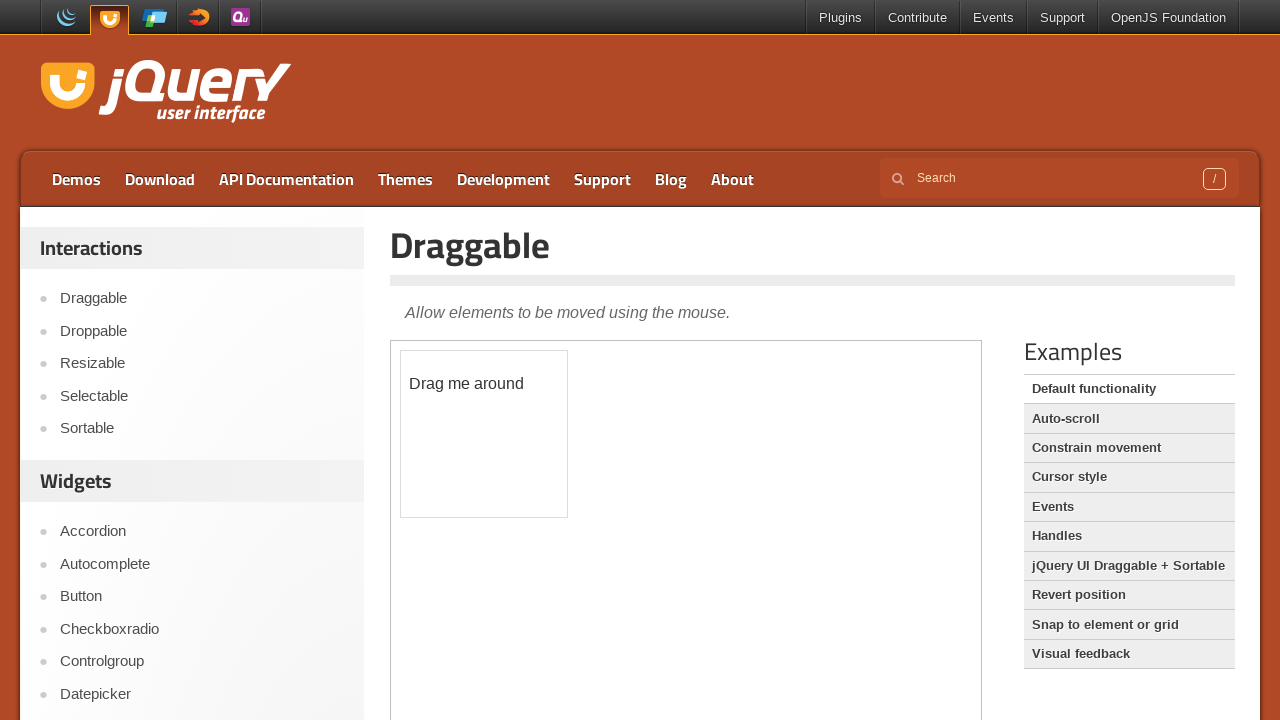

Dragged element 100px right and 50px down to target position at (501, 401)
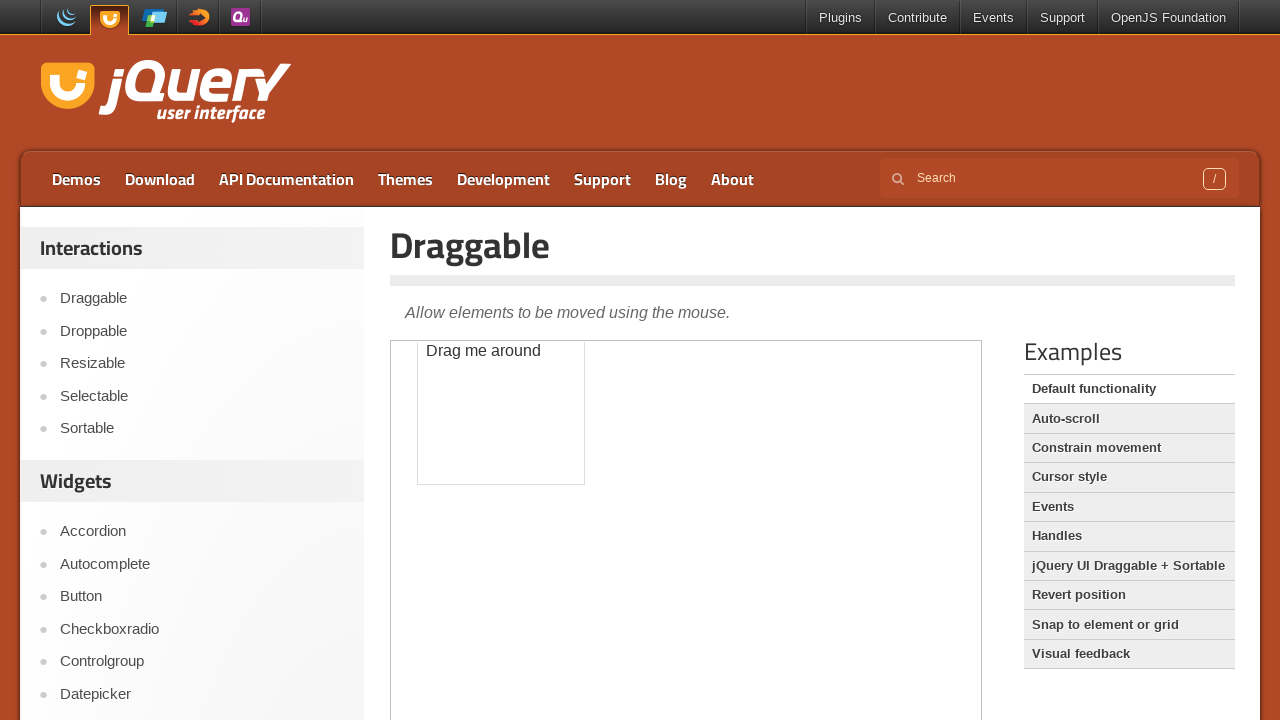

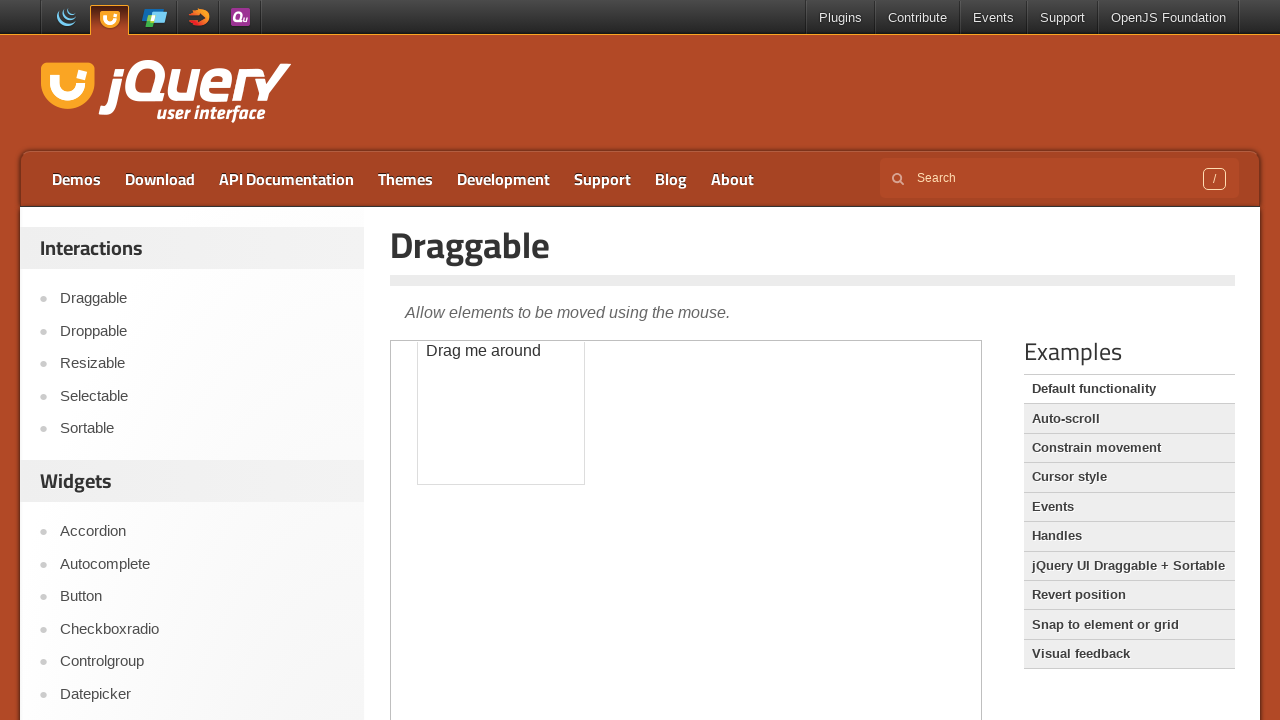